Navigates to a Brazilian government health agency page about procedure updates and verifies that the content section with PDF links is present and accessible.

Starting URL: https://www.gov.br/ans/pt-br/acesso-a-informacao/participacao-da-sociedade/atualizacao-do-rol-de-procedimentos

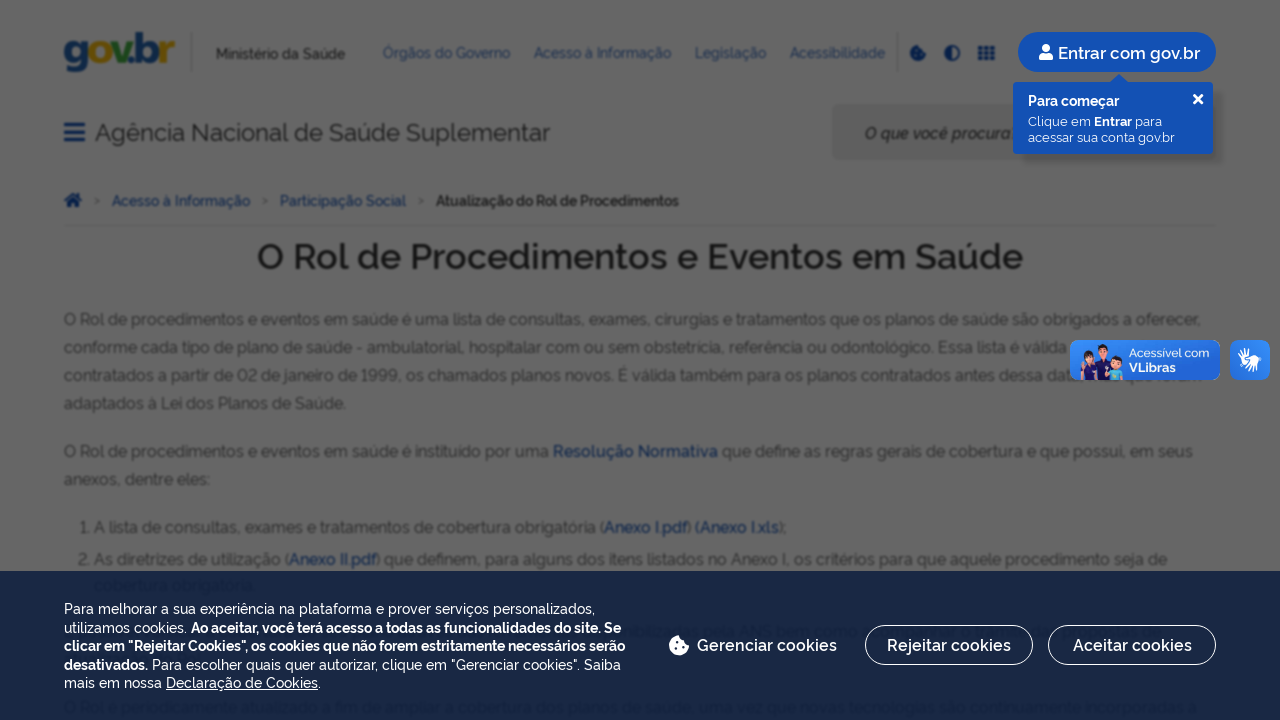

Navigated to Brazilian health agency ANS page about procedure updates
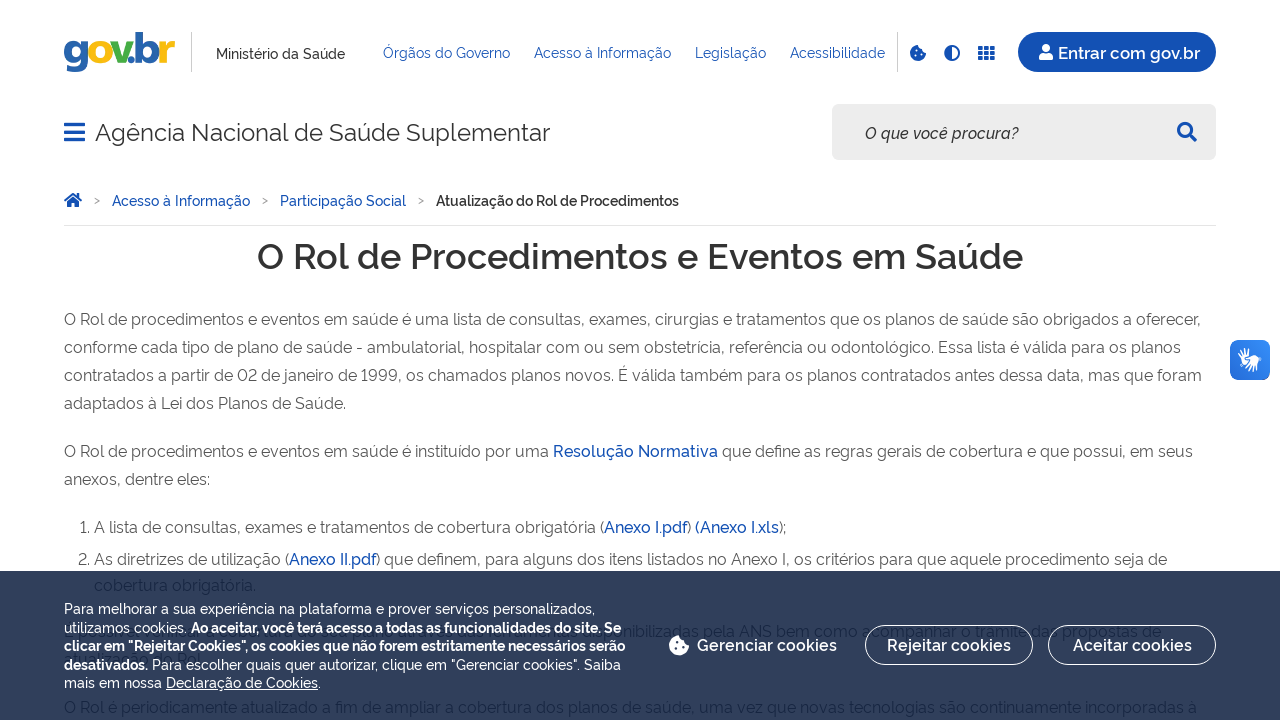

Main content section with class 'cover-richtext-tile' loaded
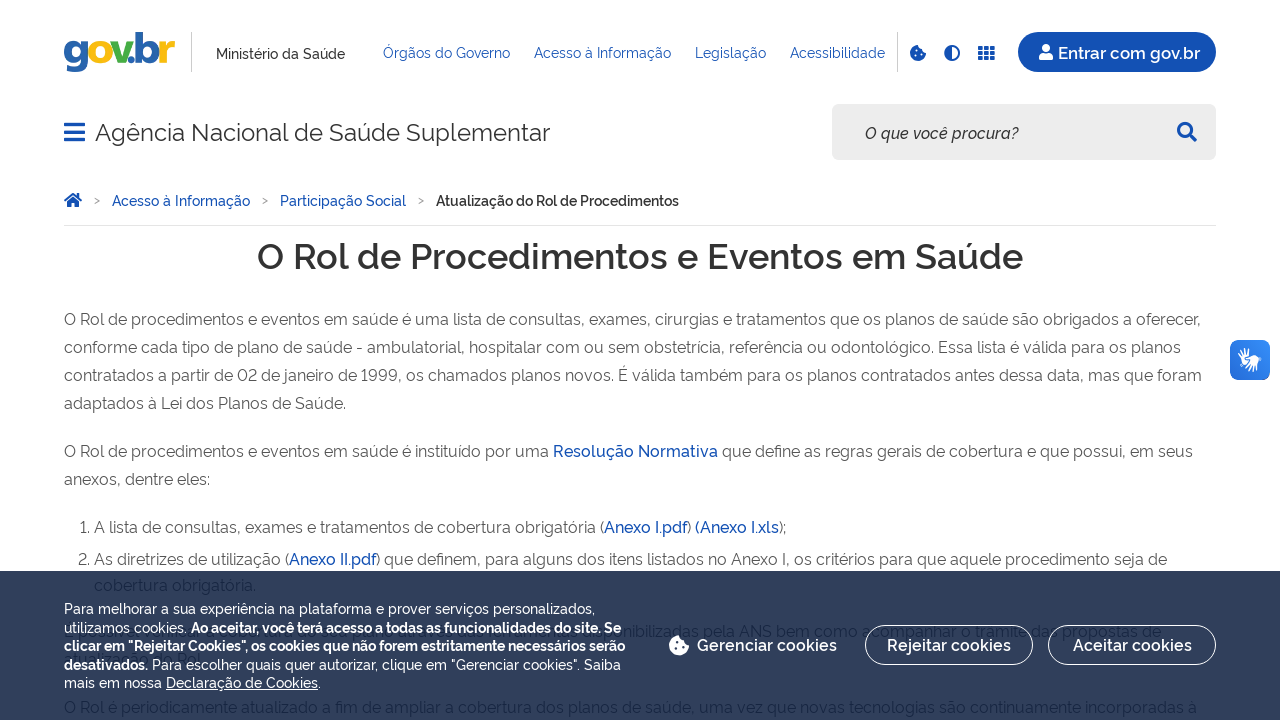

Located content section element
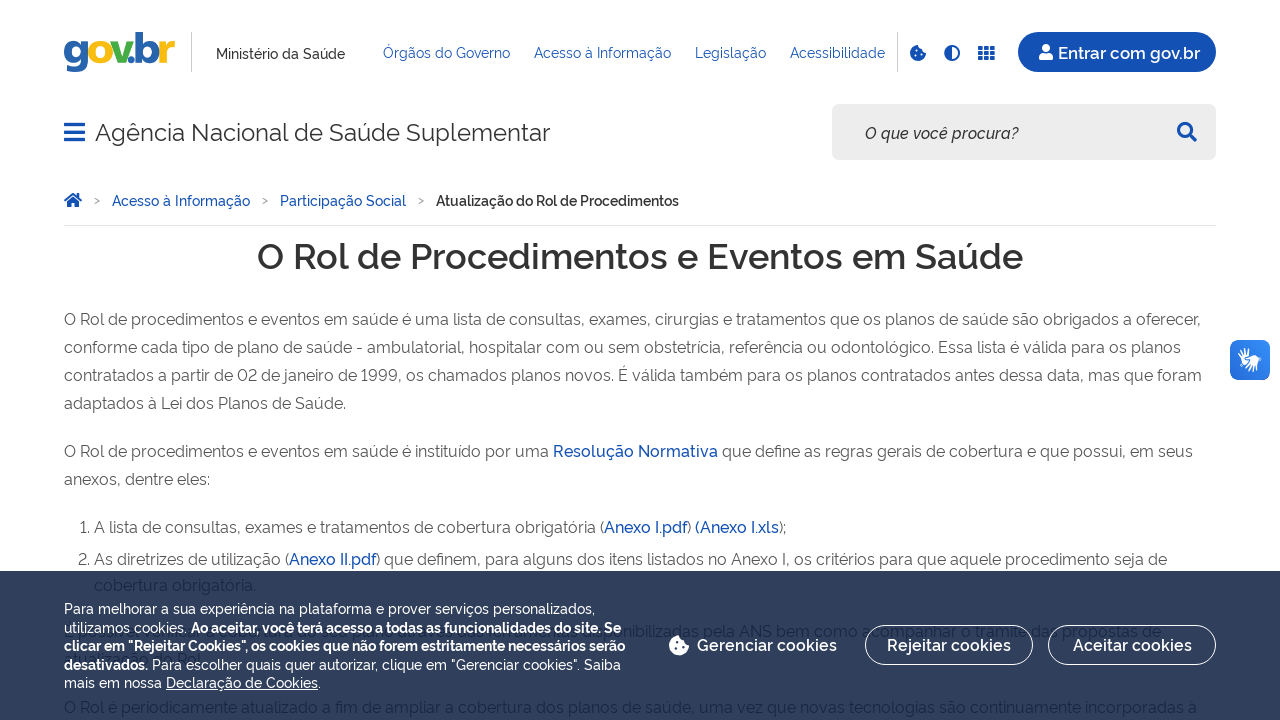

Located all links within content section
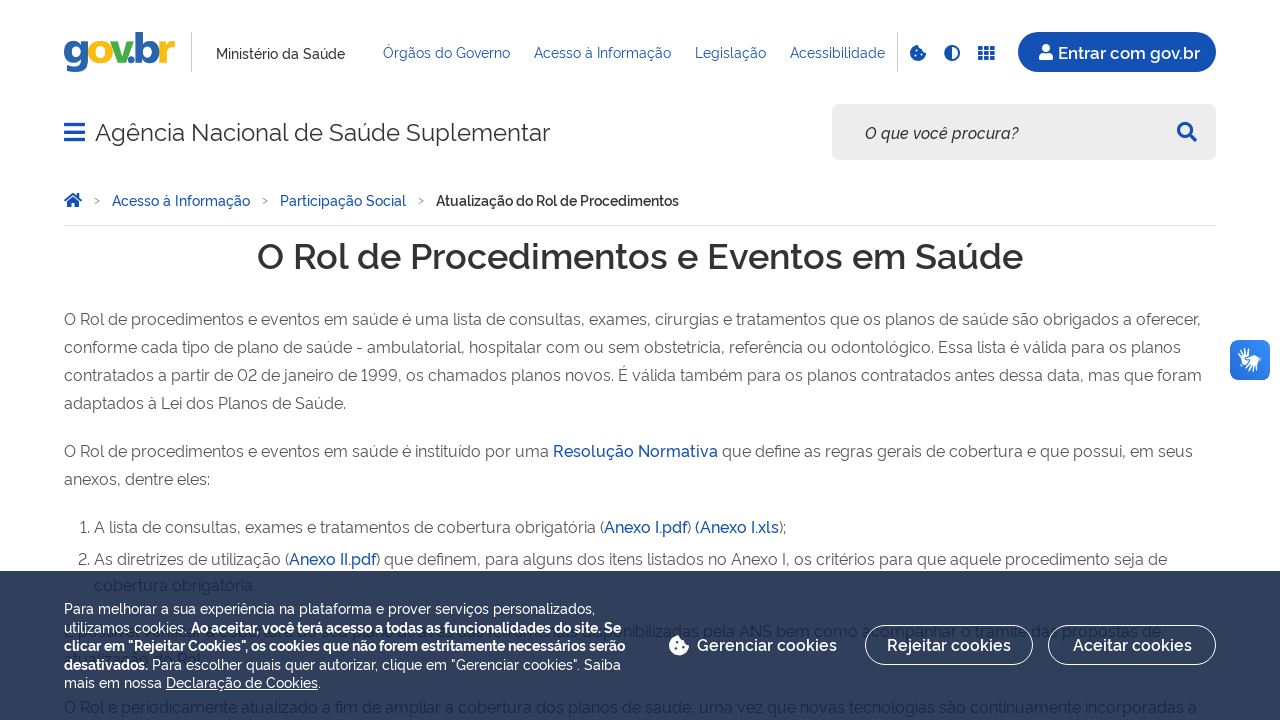

Verified first link is available and accessible
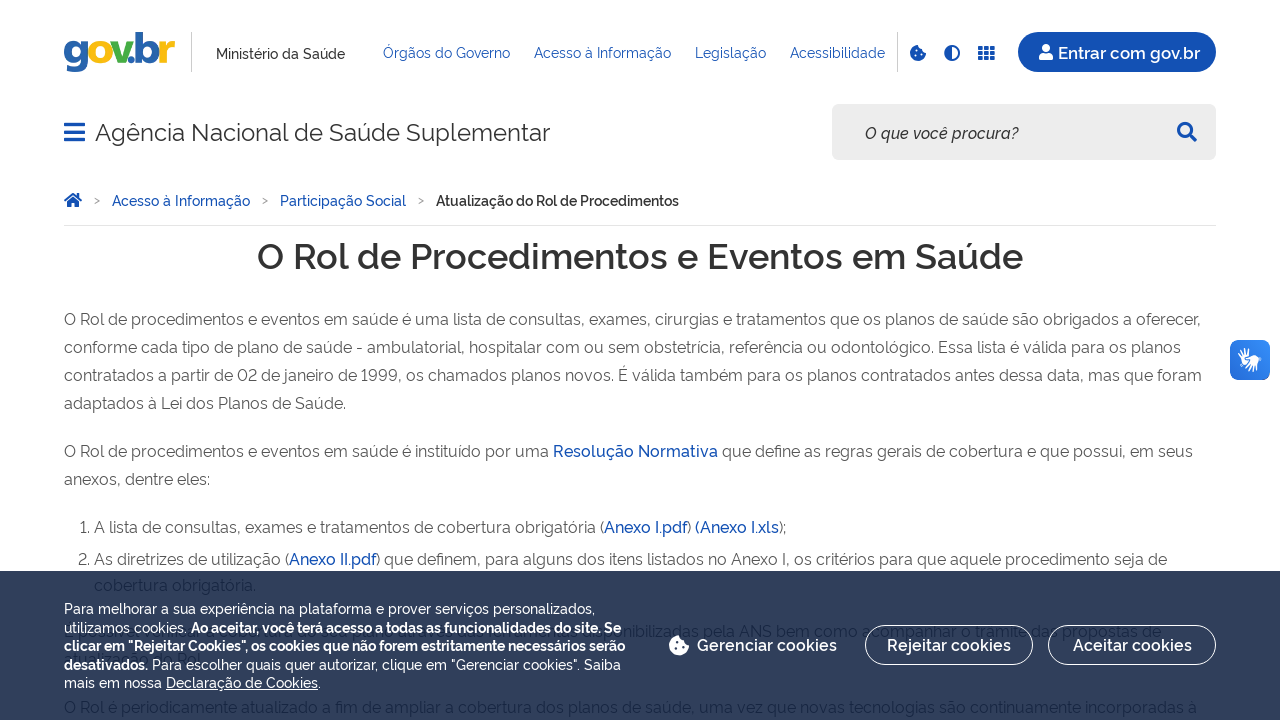

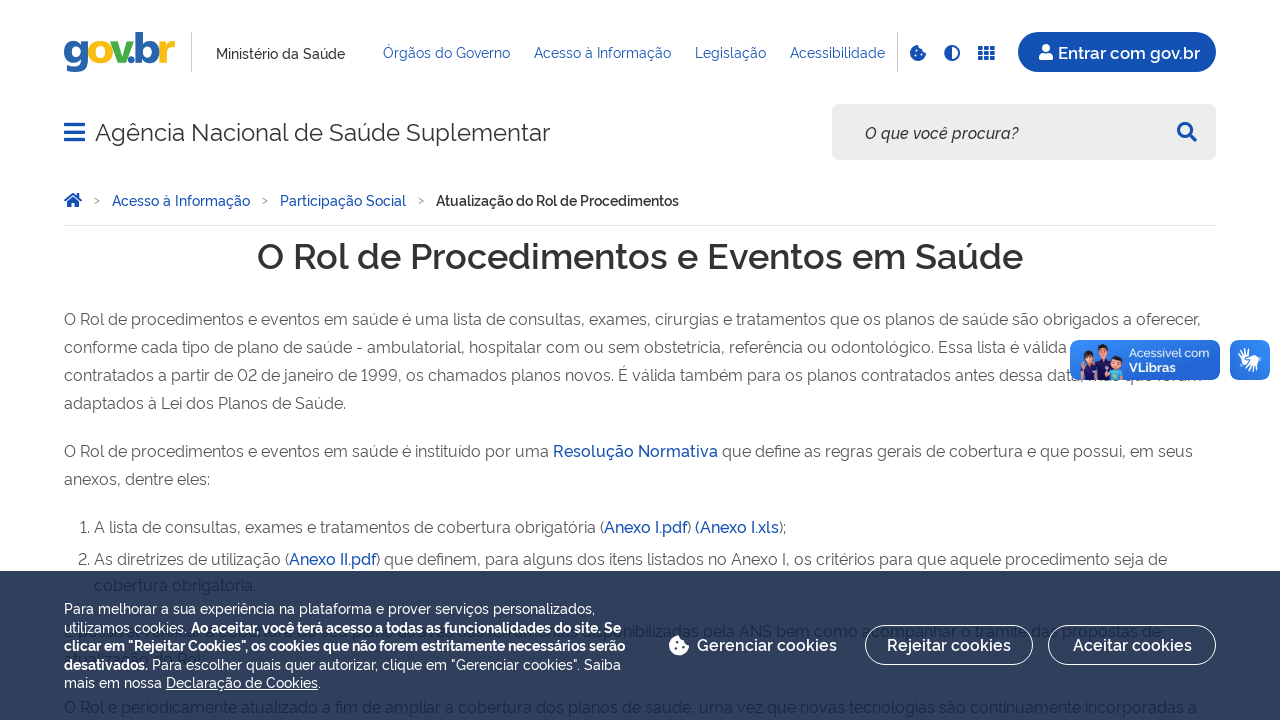